Tests dropdown selection functionality by selecting options from a currency dropdown using different selection methods (by index, by value, and by visible text)

Starting URL: https://rahulshettyacademy.com/dropdownsPractise/

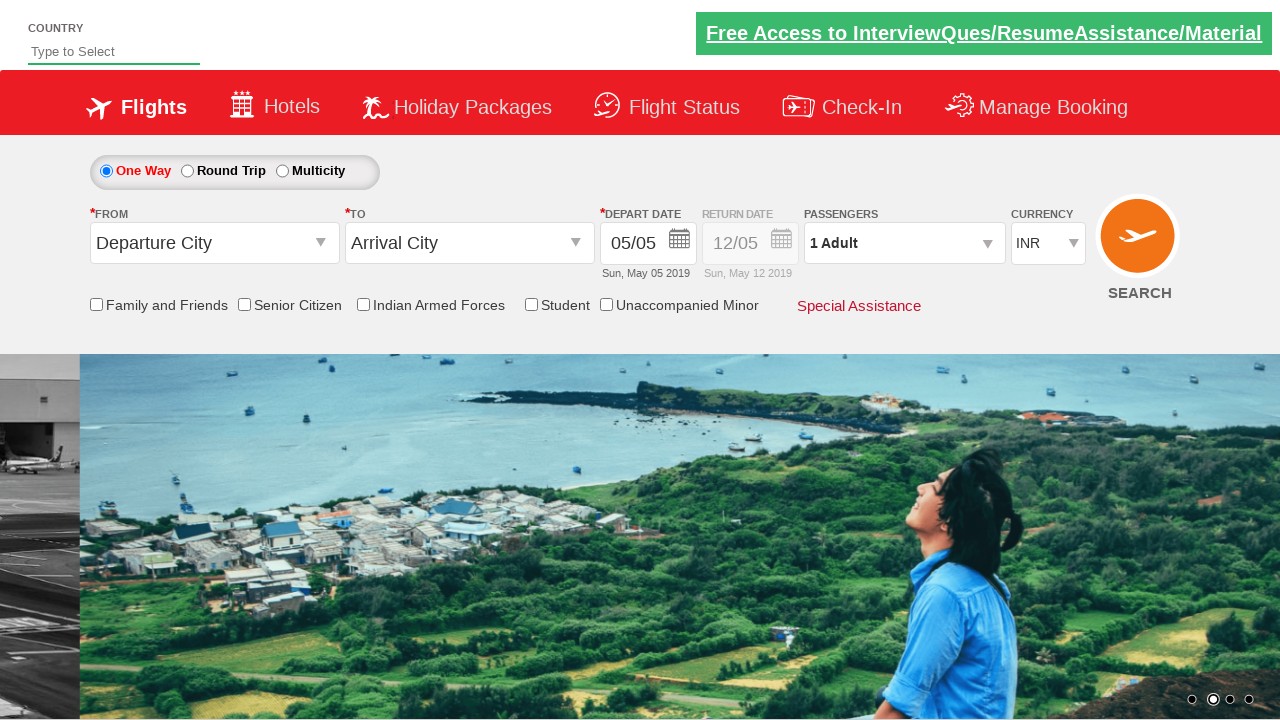

Selected currency dropdown option by index 1 on select#ctl00_mainContent_DropDownListCurrency
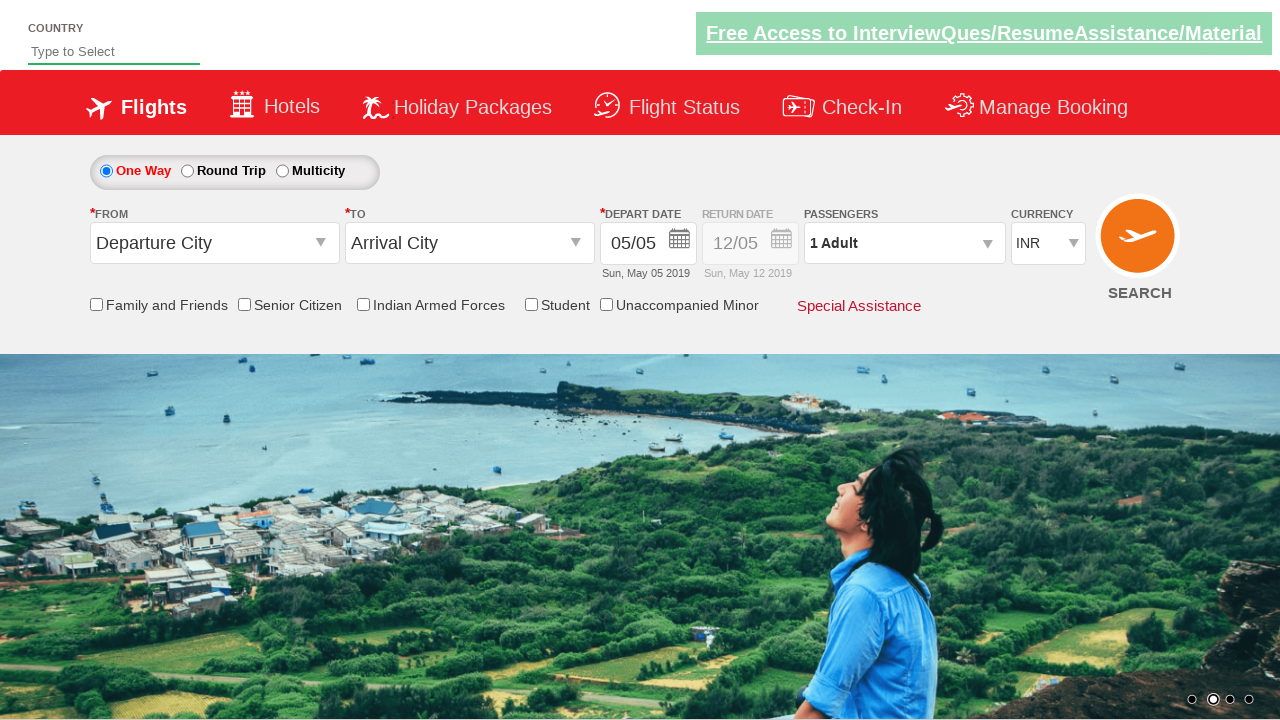

Selected currency dropdown option by value 'AED' on select#ctl00_mainContent_DropDownListCurrency
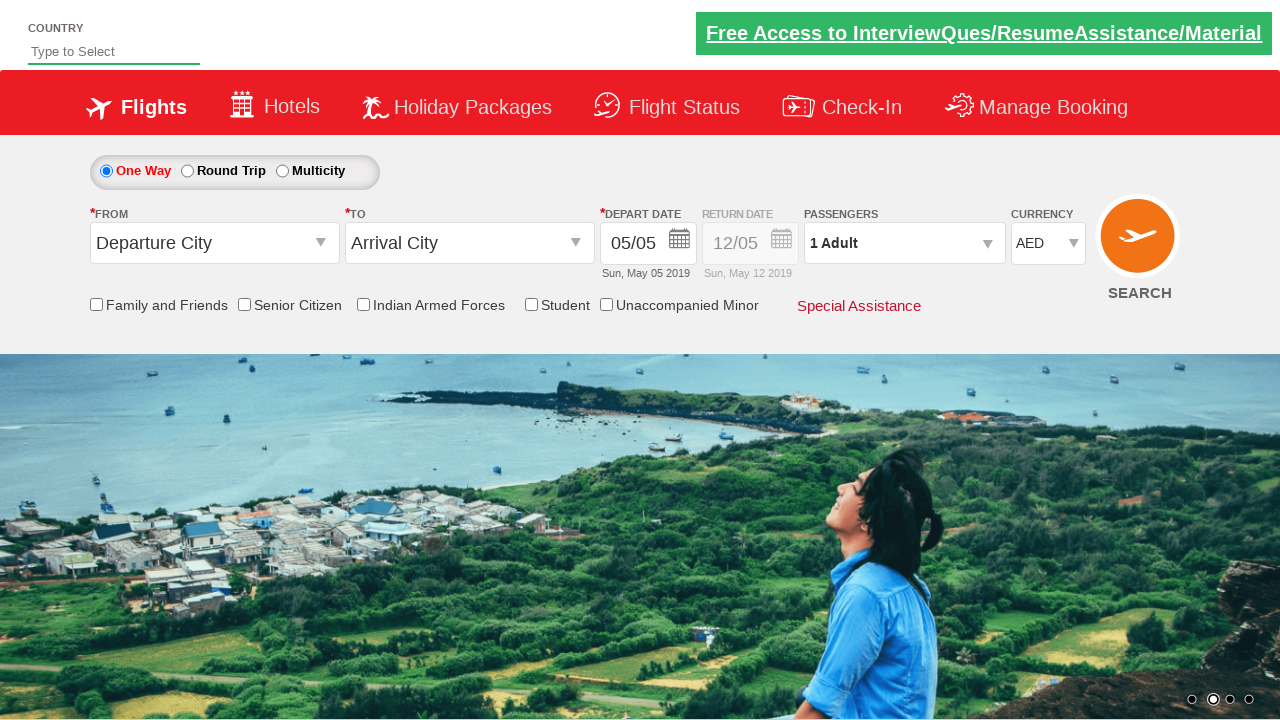

Selected currency dropdown option by visible text 'USD' on select#ctl00_mainContent_DropDownListCurrency
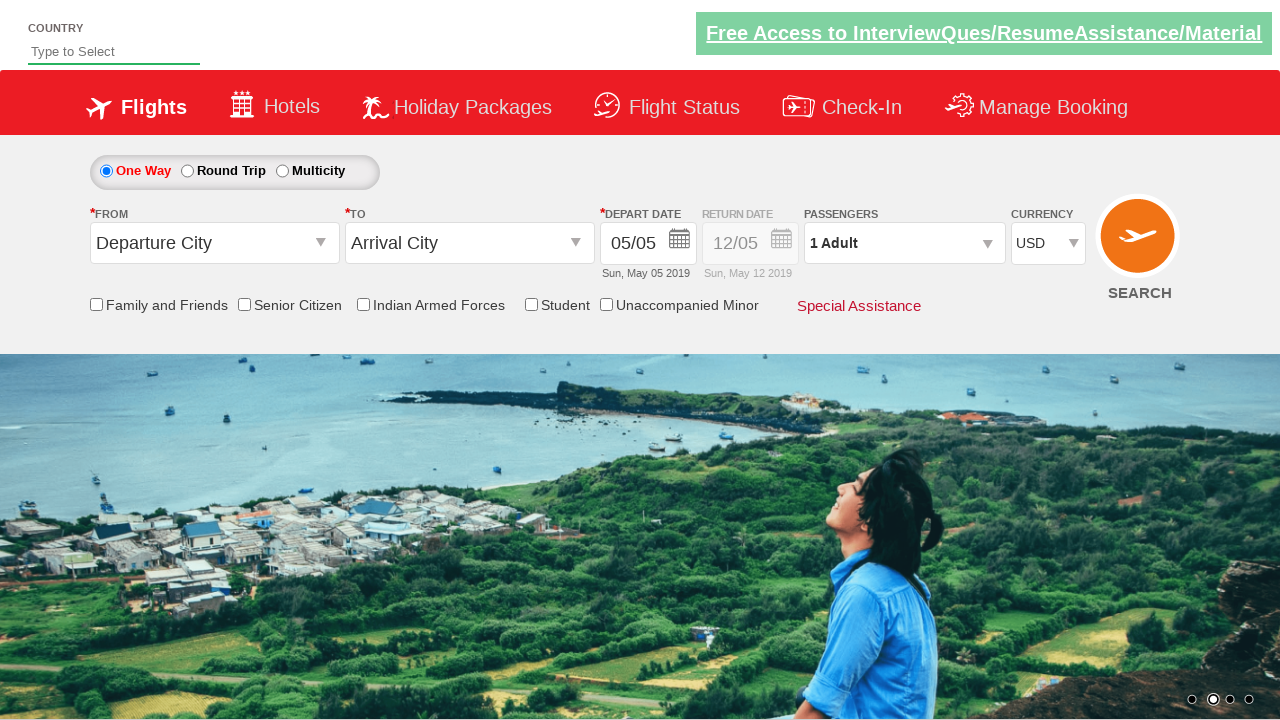

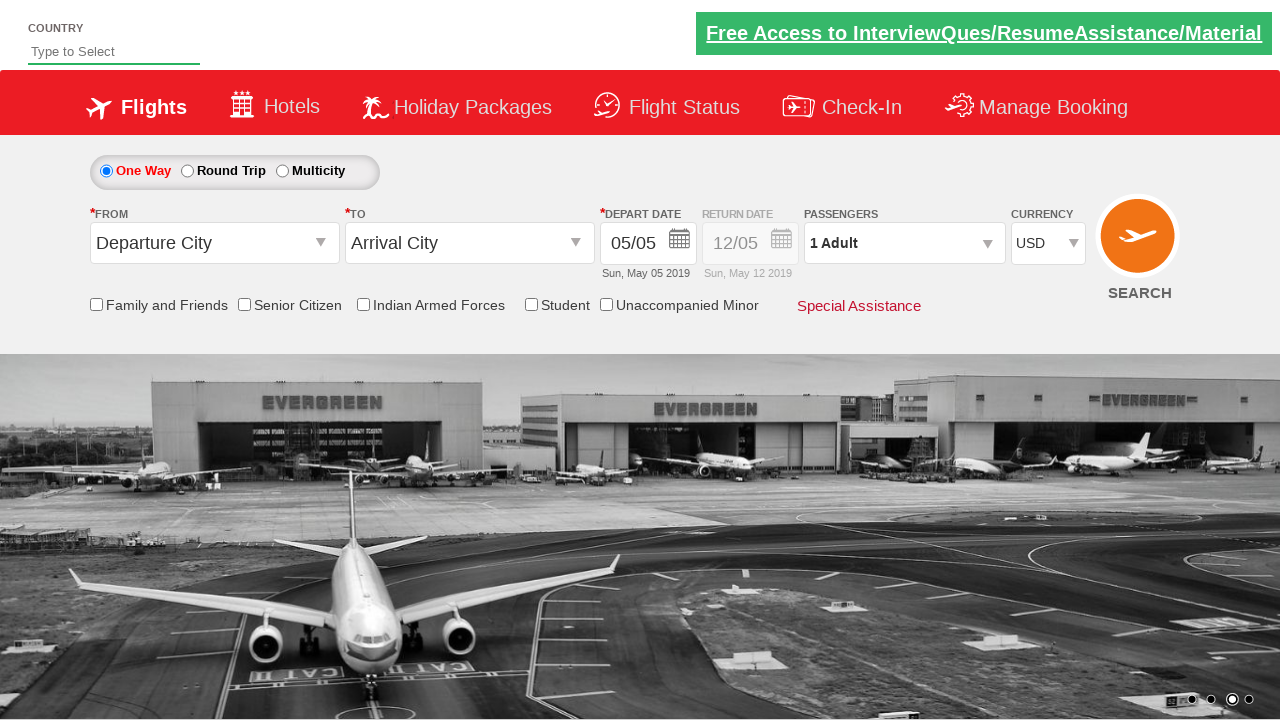